Navigates to a football/soccer statistics page showing detailed over/under match data

Starting URL: https://www.adamchoi.co.uk/overs/detailed

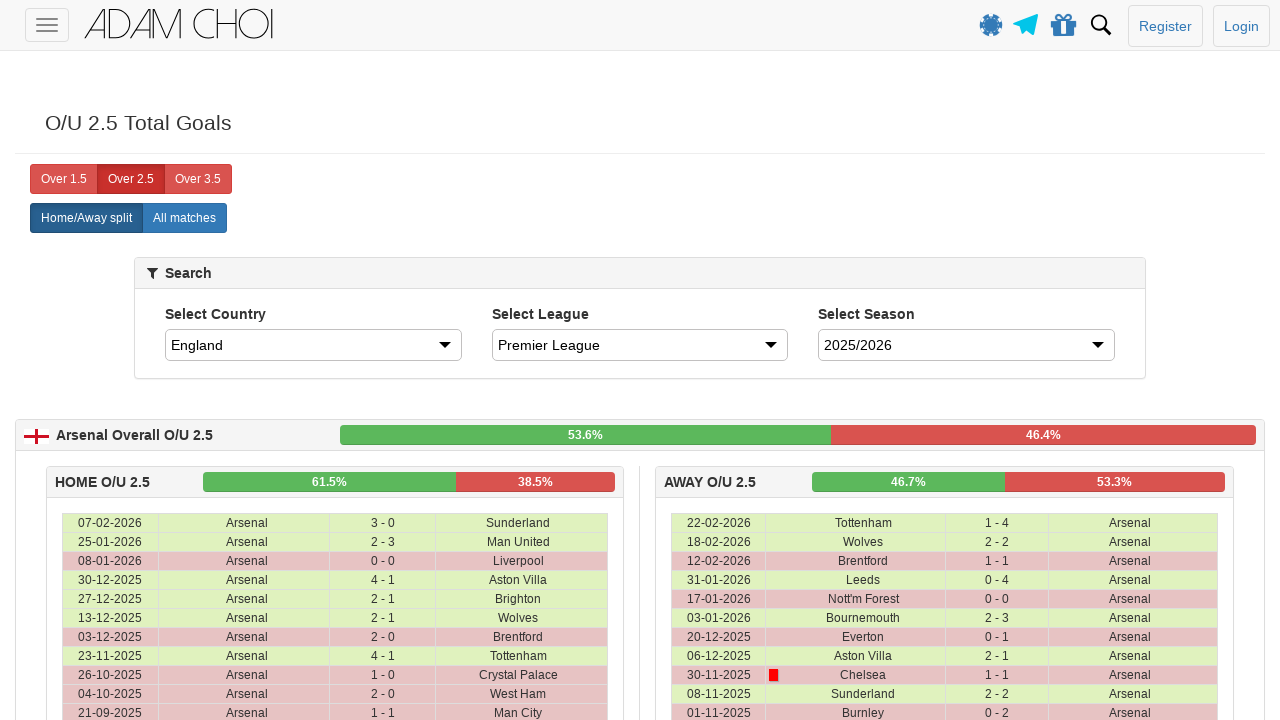

Page DOM content loaded
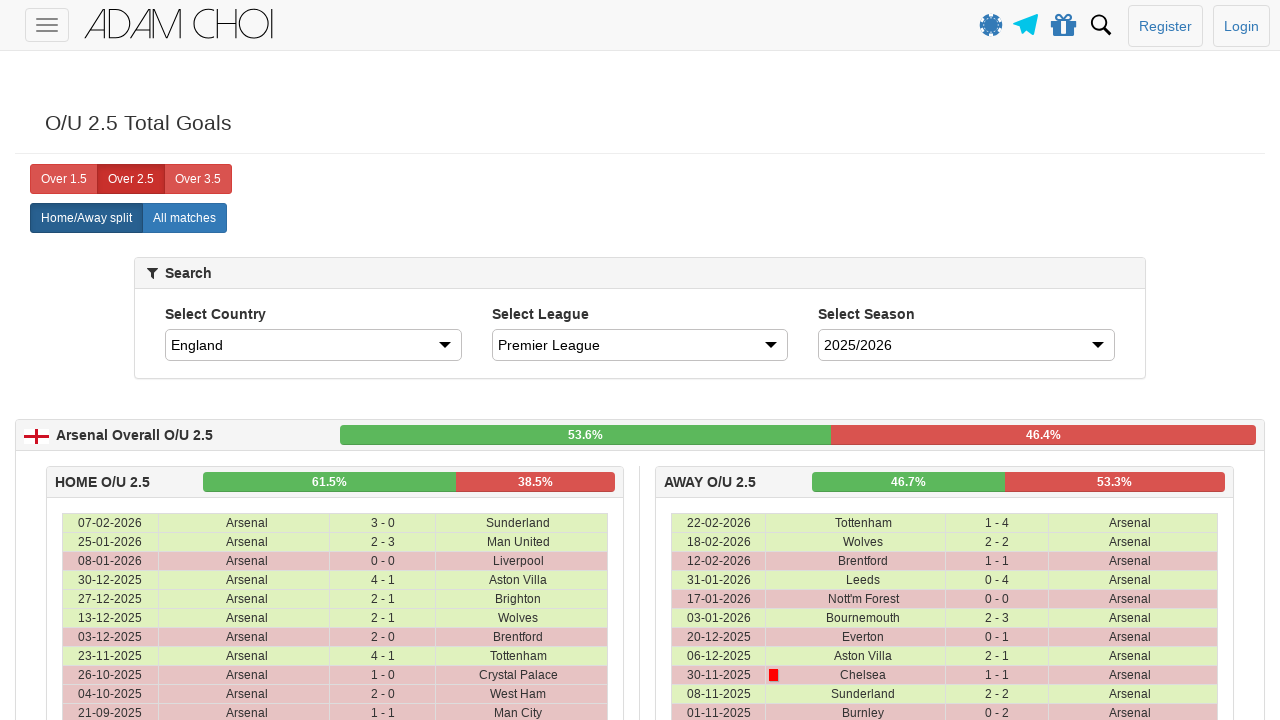

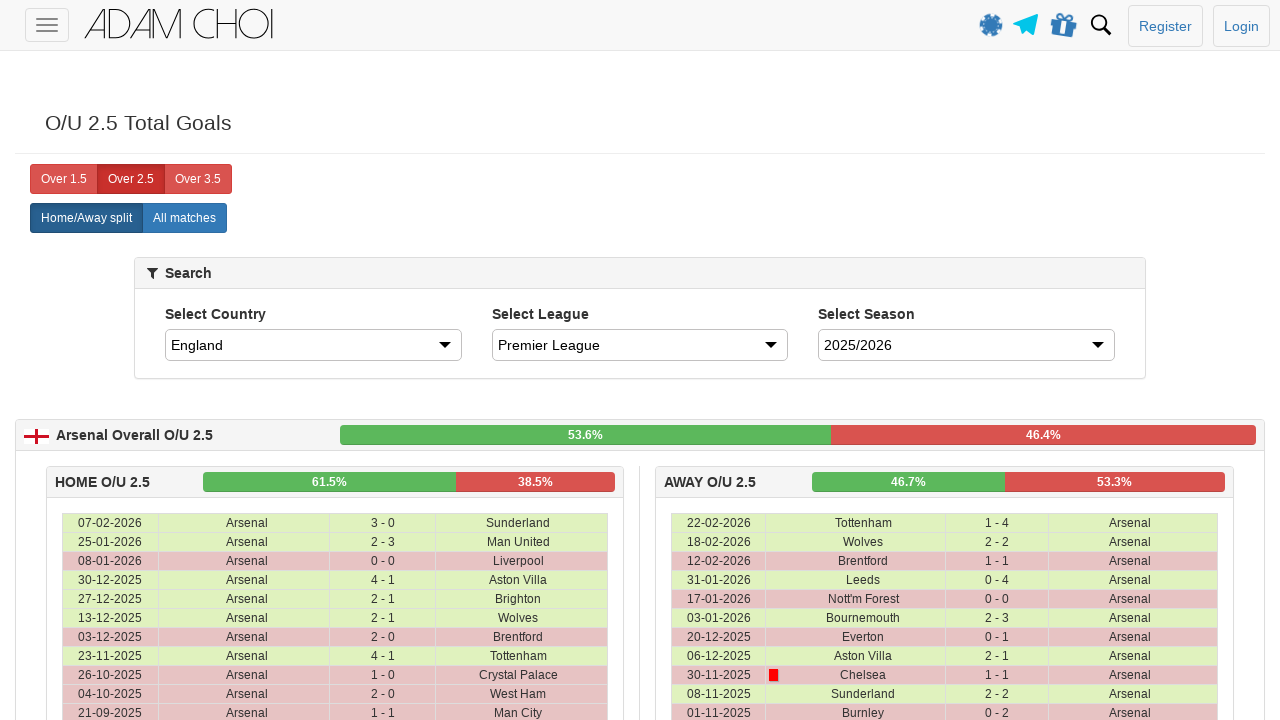